Tests the Pyodide kernel in scikit-learn's dev JupyterLite environment, including installing the nightly scikit-learn wheel and verifying the dev version works.

Starting URL: https://scikit-learn.org/dev/lite/lab/index.html

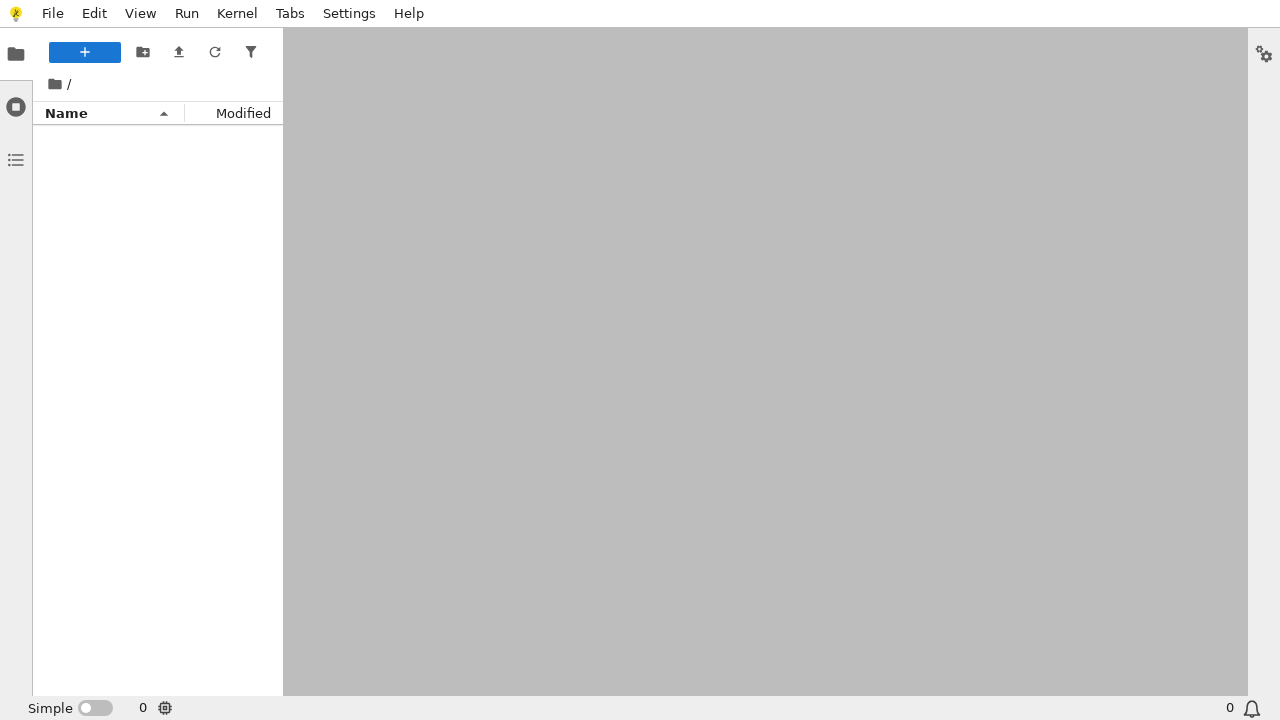

Python (Pyodide) kernel button is visible
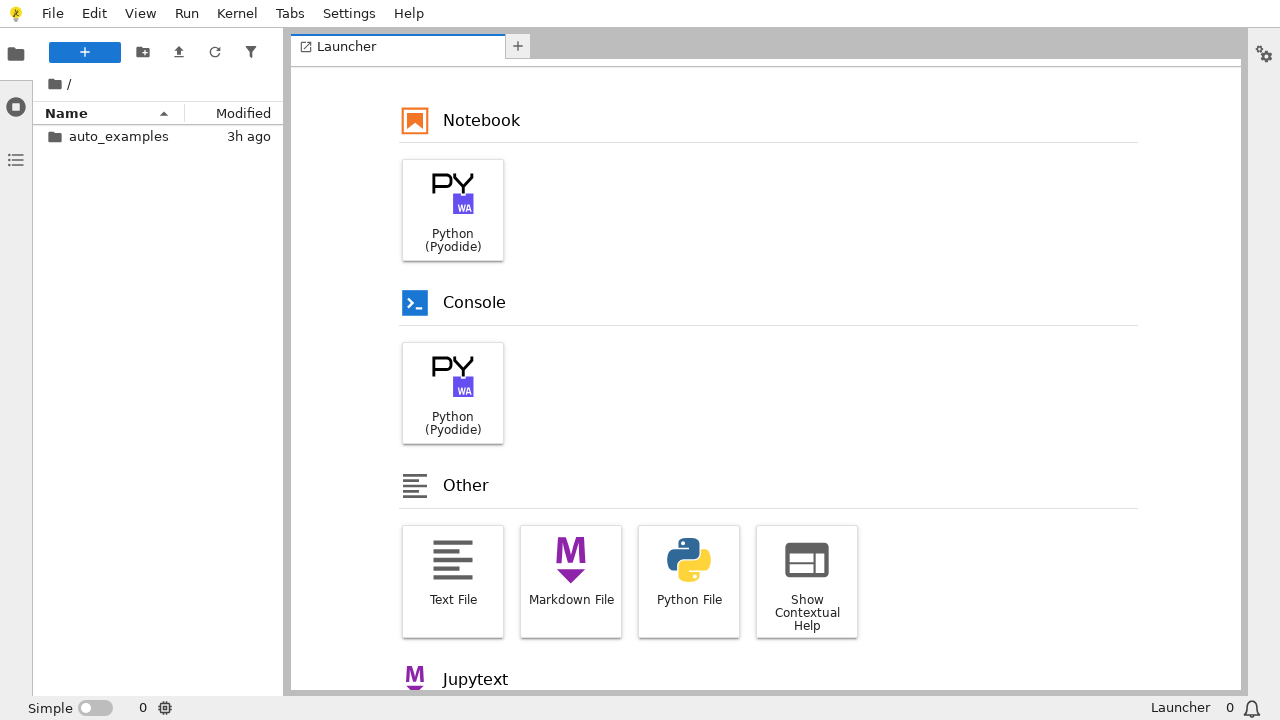

Clicked Python (Pyodide) kernel button to select it at (453, 241) on internal:text="Python (Pyodide)"i >> nth=0
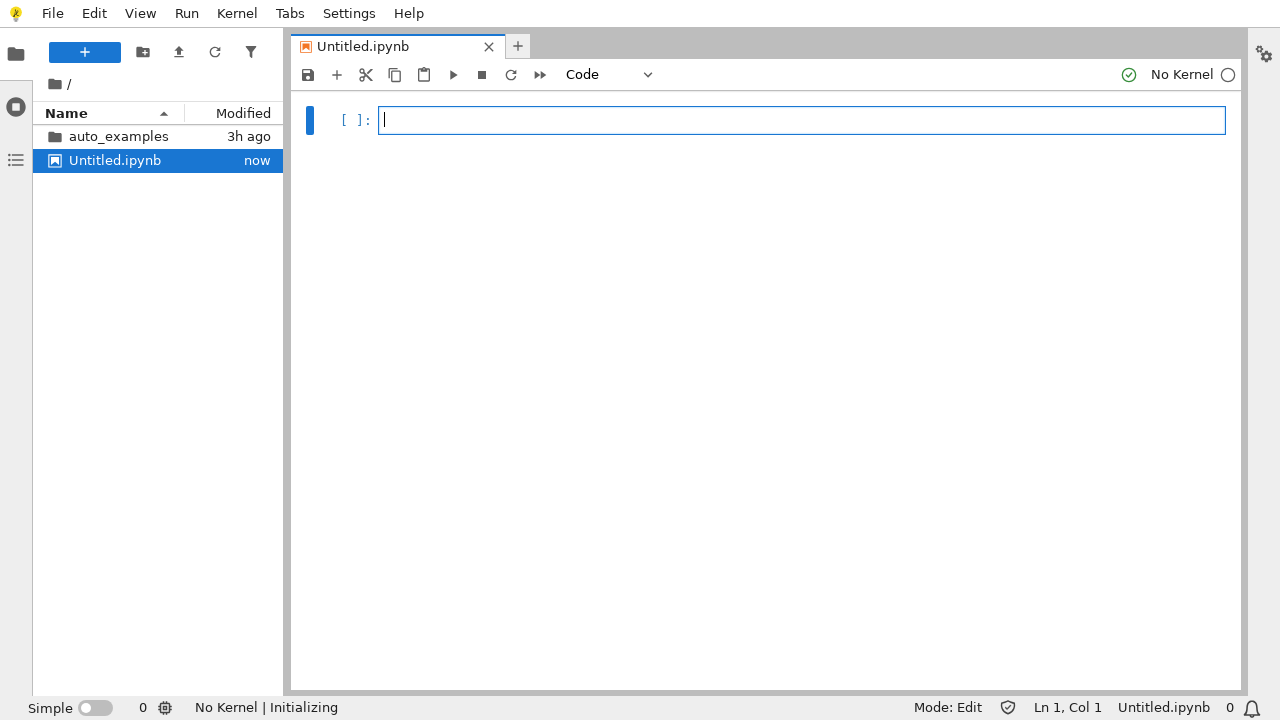

Waited 5 seconds for kernel to initialize
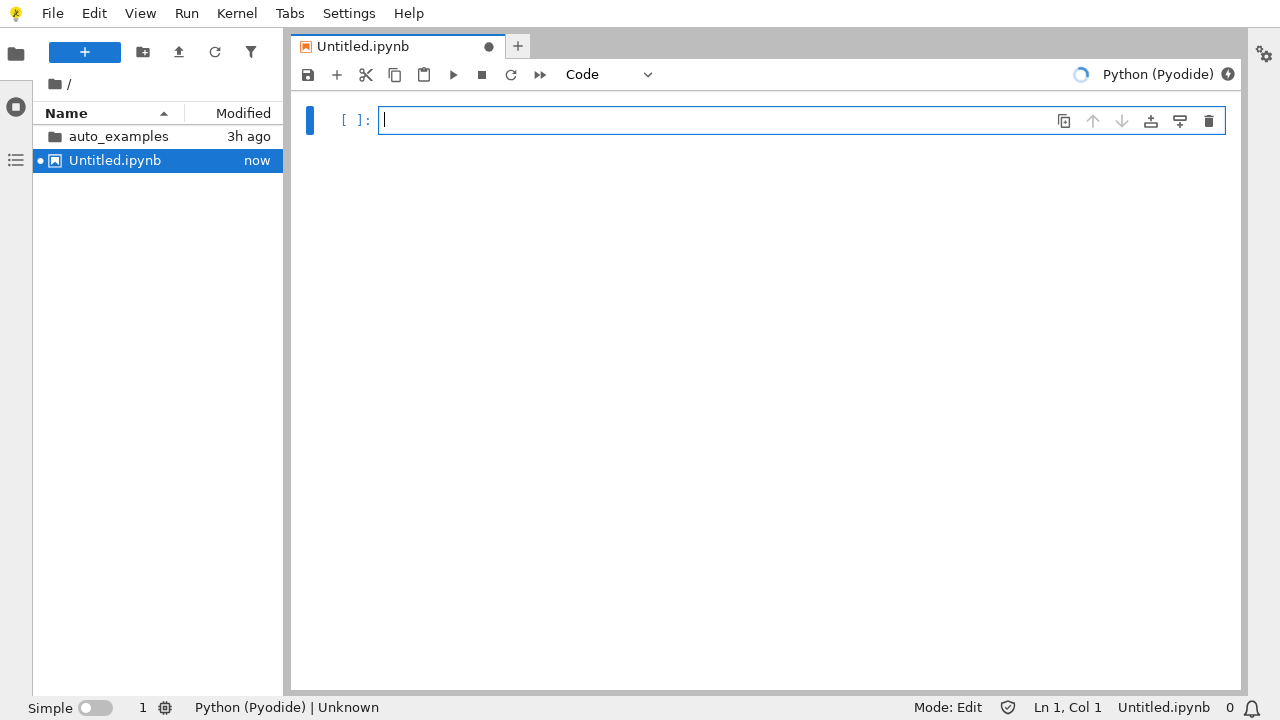

Clicked on the code cell textbox at (802, 120) on internal:role=textbox >> div
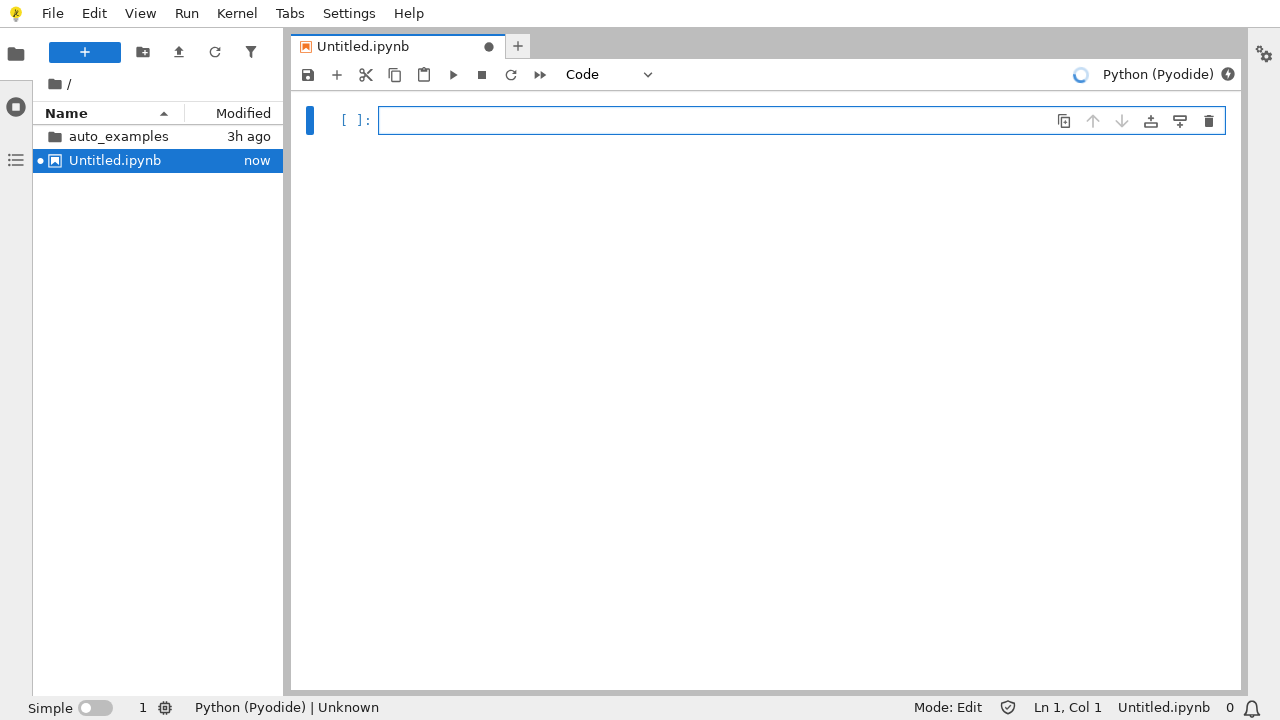

Typed calculation expression '(20 + 25) ** 2' into code cell
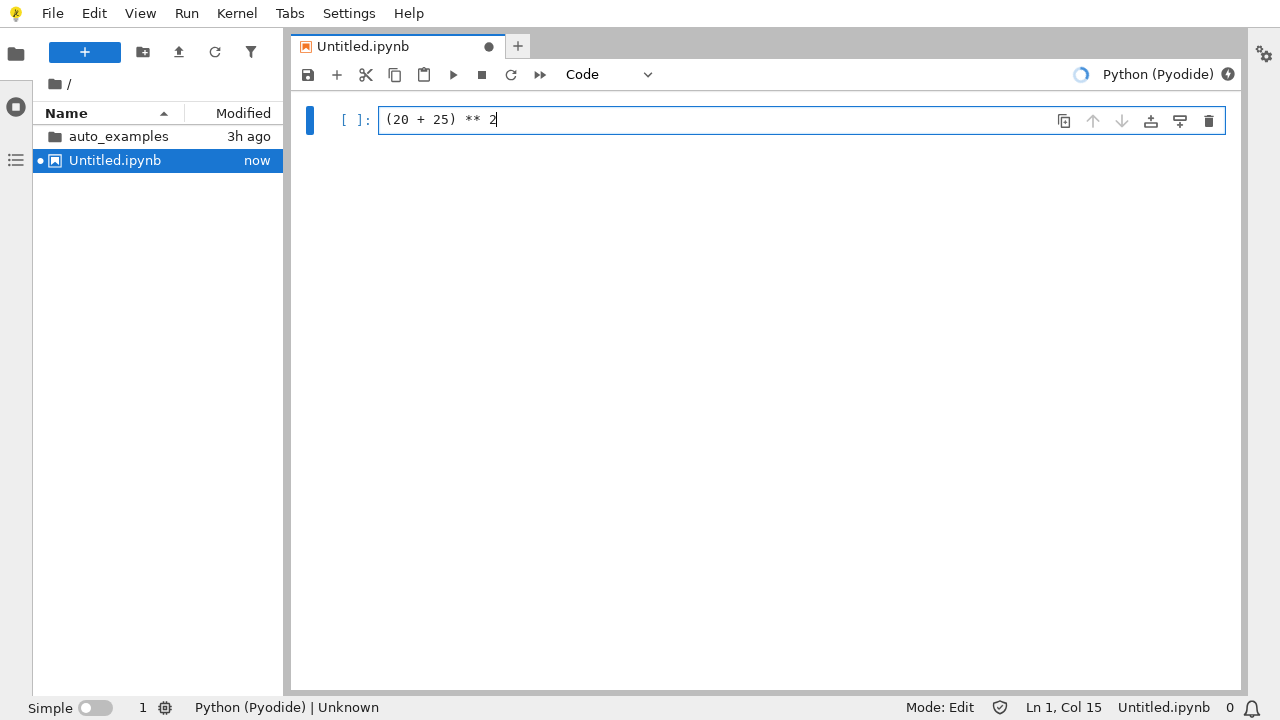

Pressed Shift+Enter to execute calculation
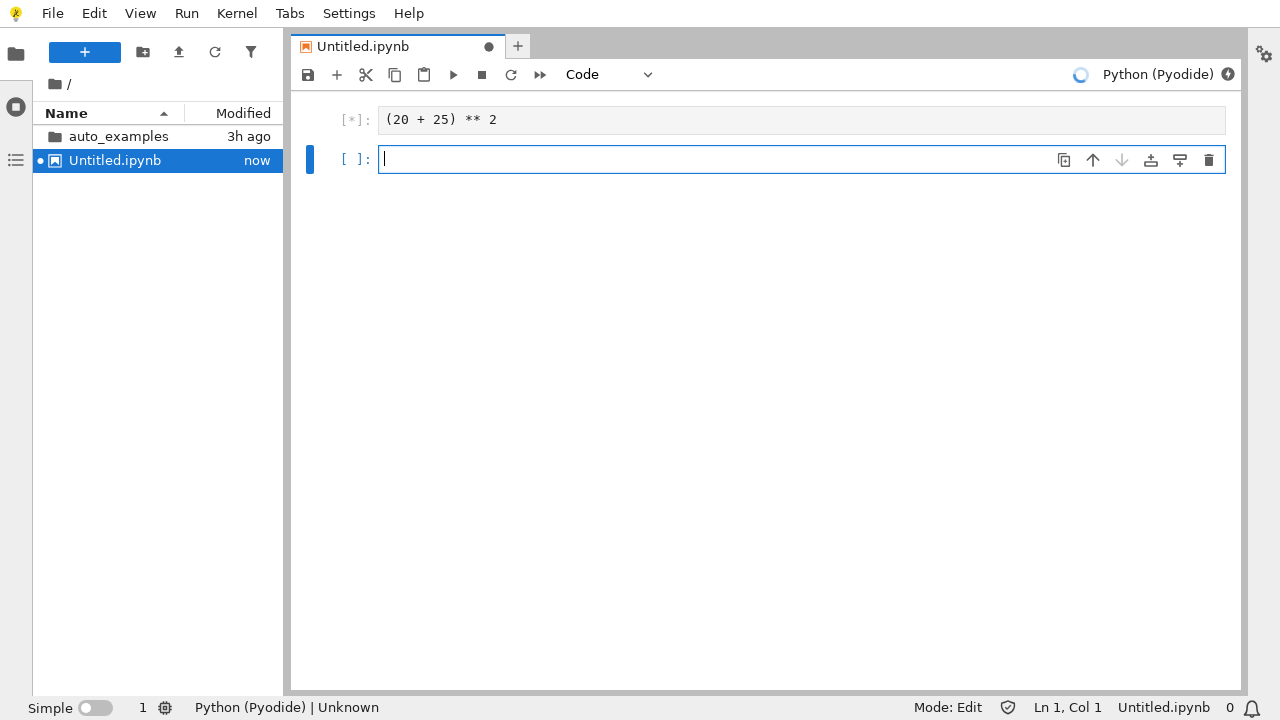

Calculation result '2025' is visible, verifying kernel execution
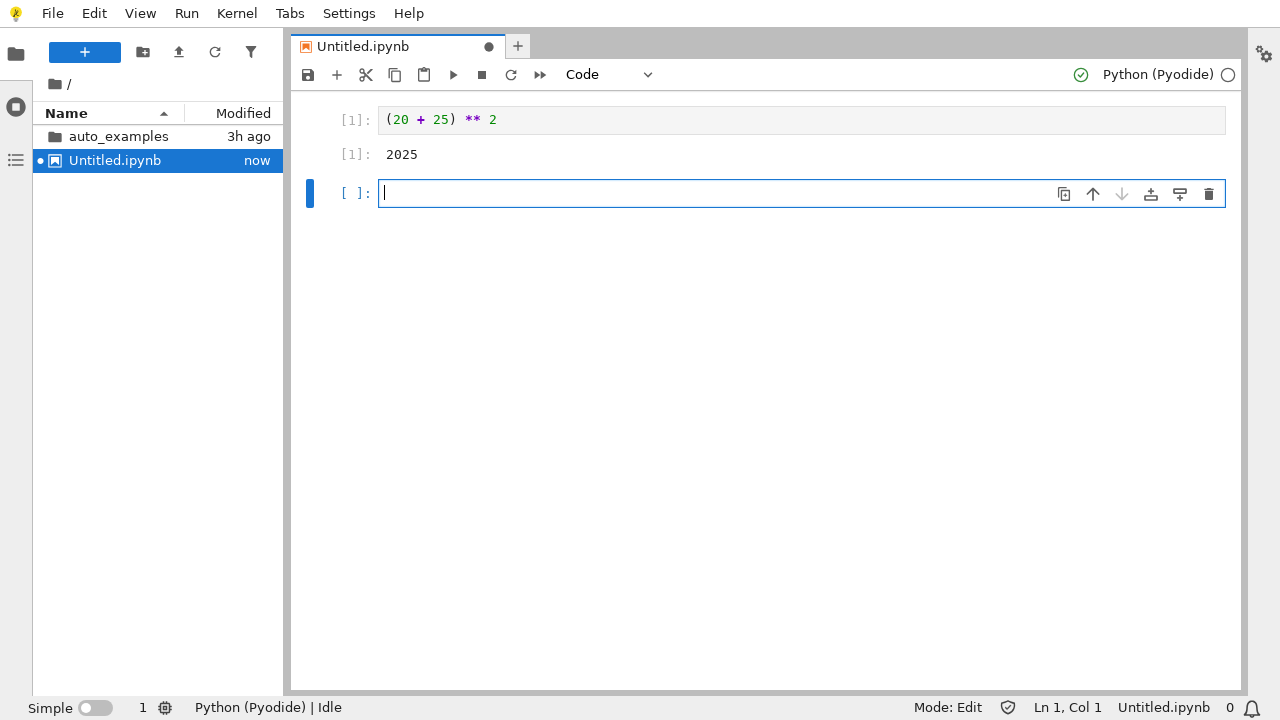

Typed print statement 'print("kernel ready")' into code cell
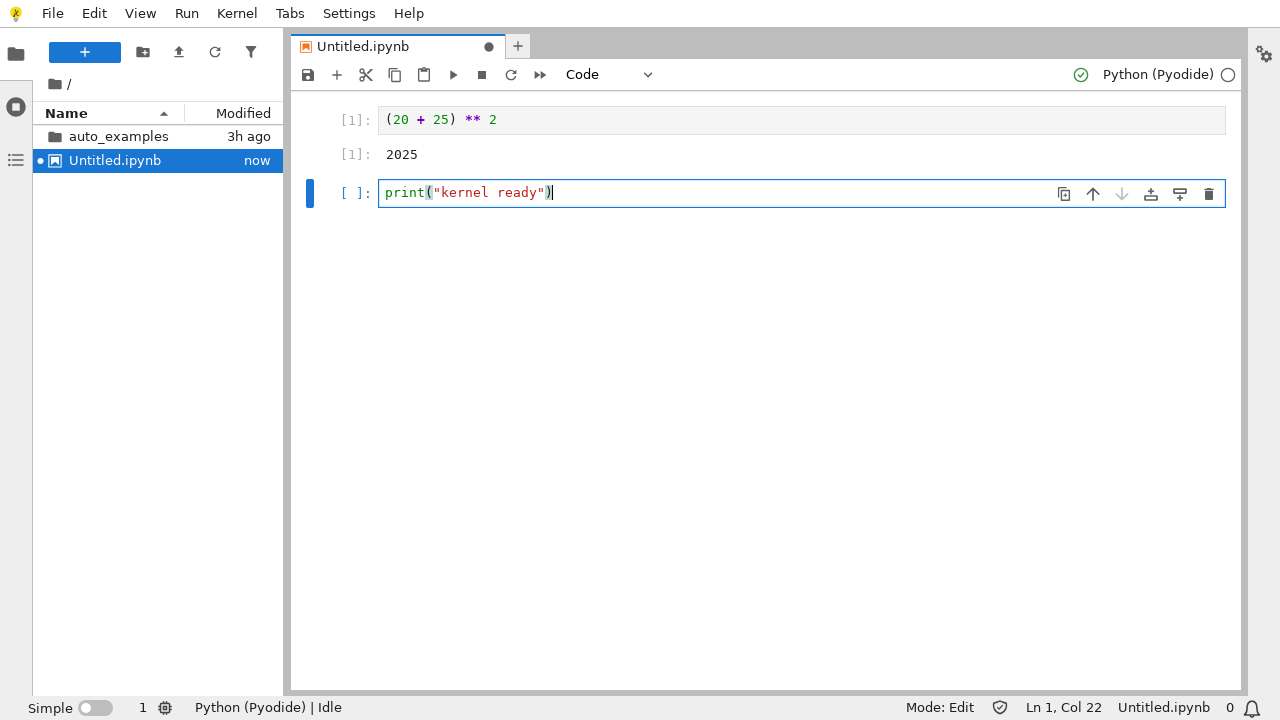

Pressed Shift+Enter to execute print statement
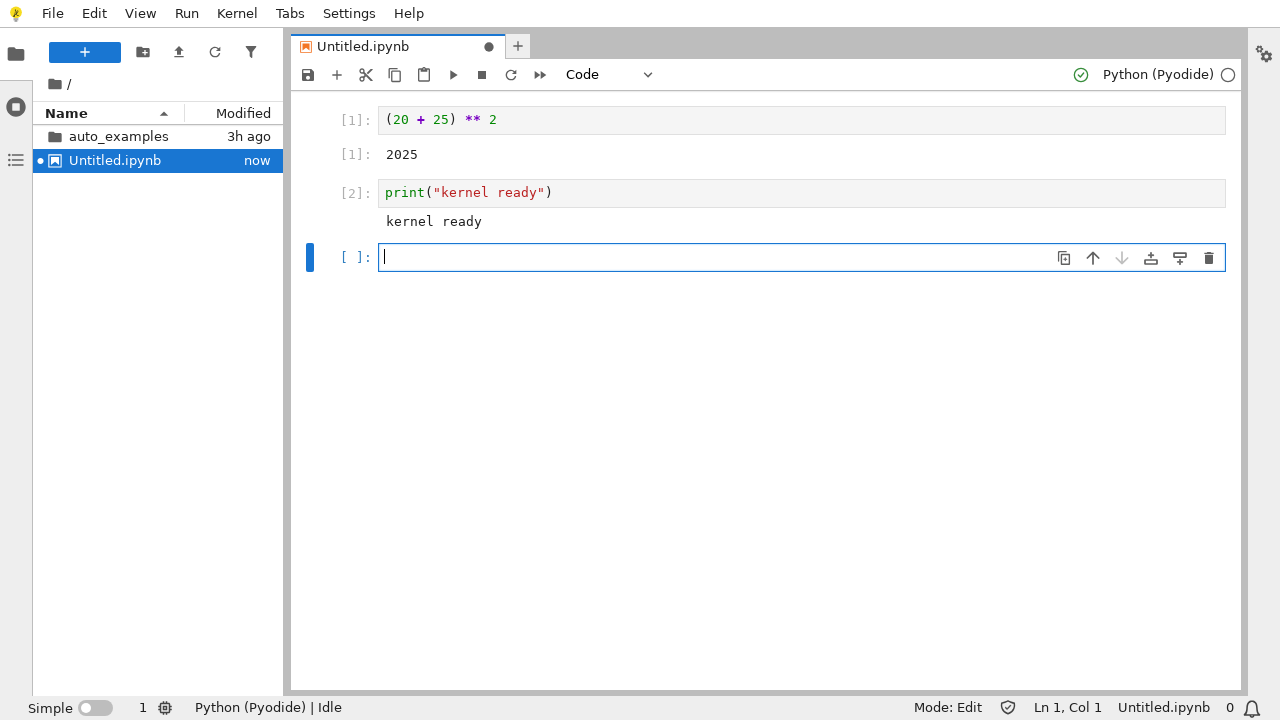

Print output 'kernel ready' is visible, confirming kernel readiness
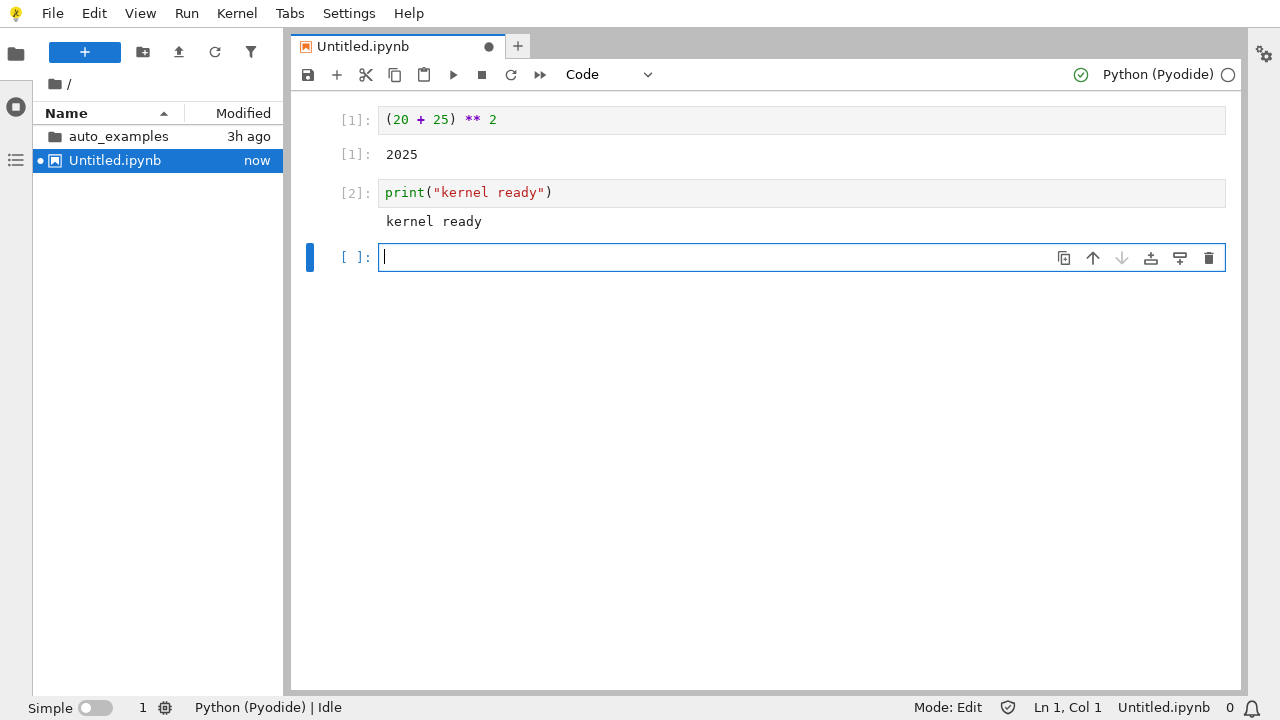

Typed import statements and piplite install command for scikit-learn 1.7.dev0 nightly wheel
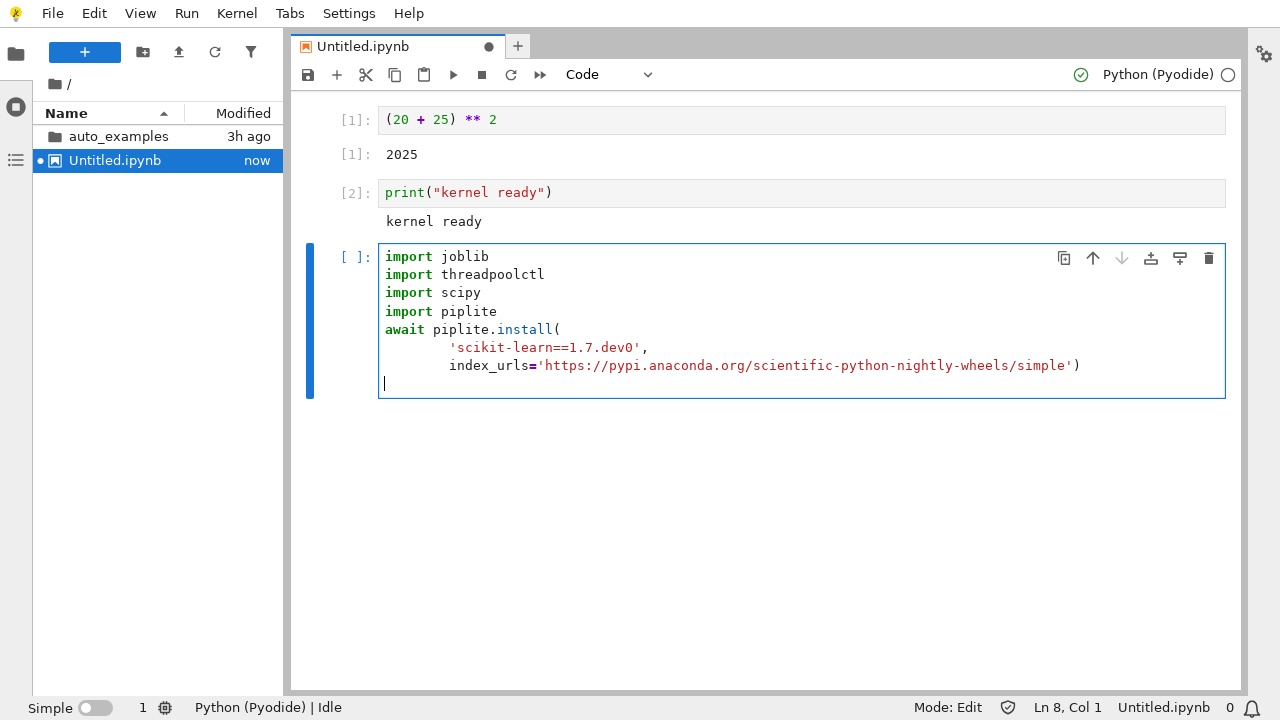

Pressed Shift+Enter to execute scikit-learn installation from nightly wheel index
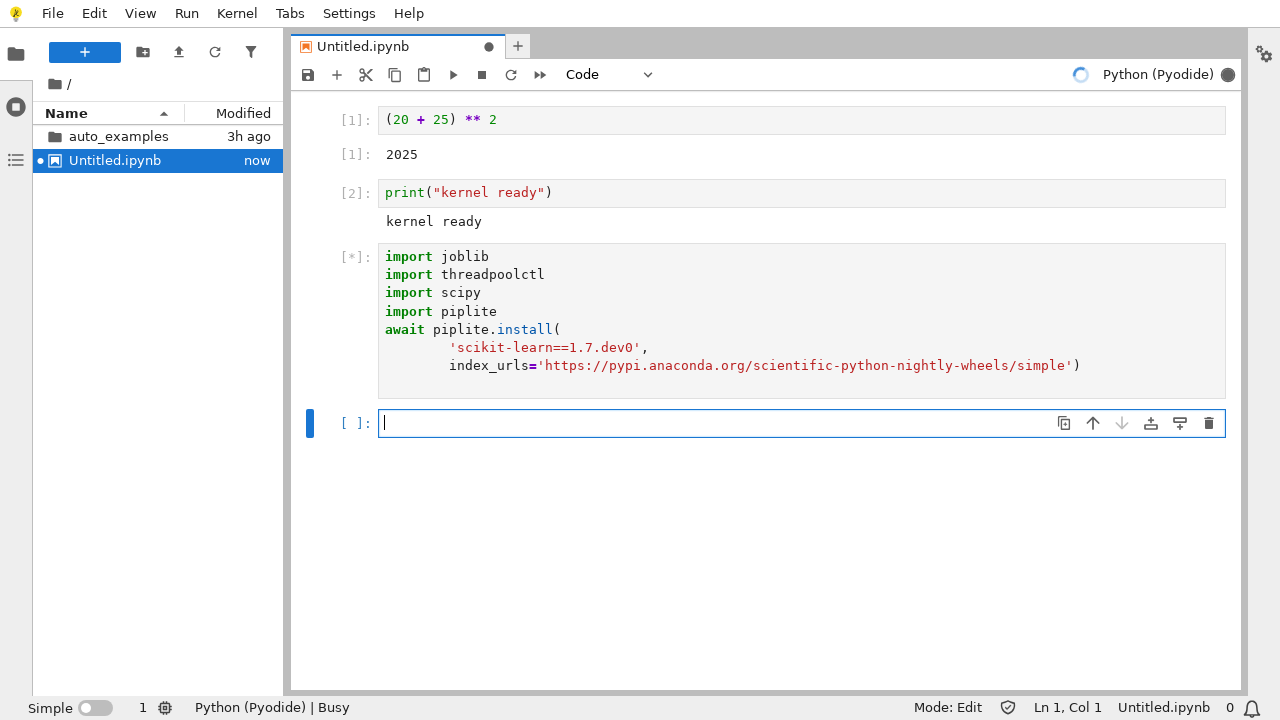

Typed sklearn import and version verification commands
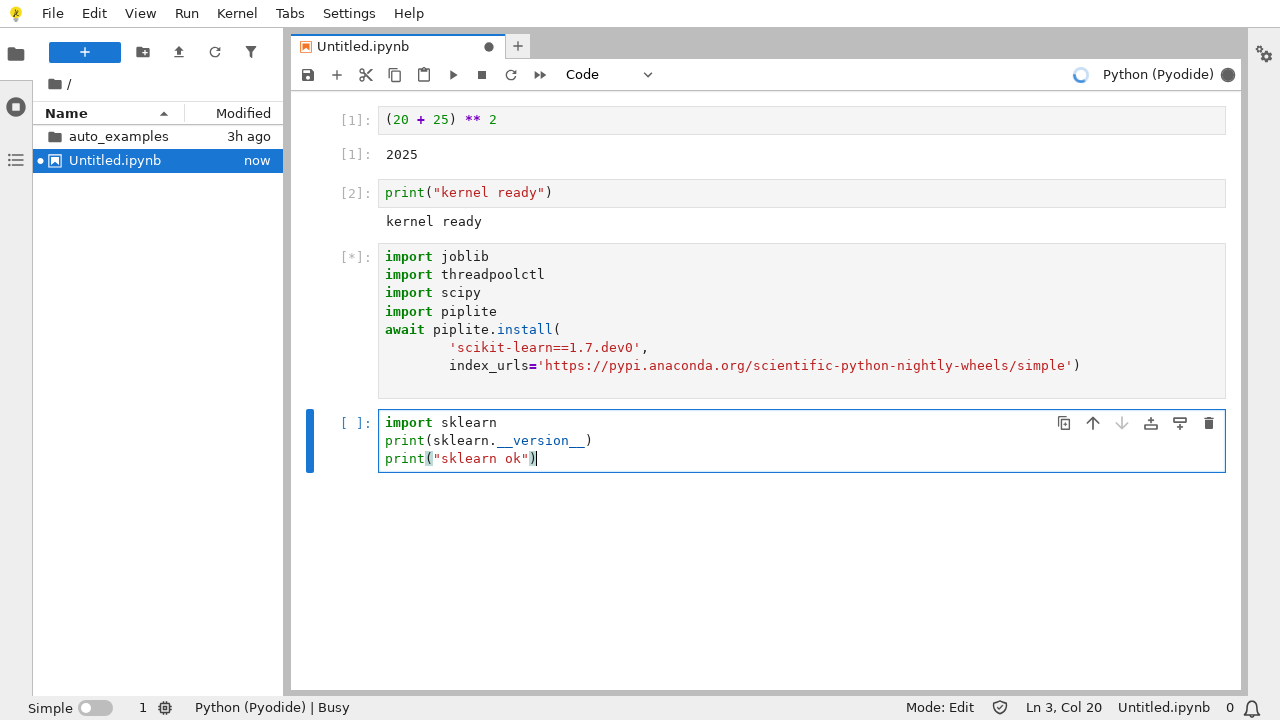

Pressed Shift+Enter to execute sklearn import and version check
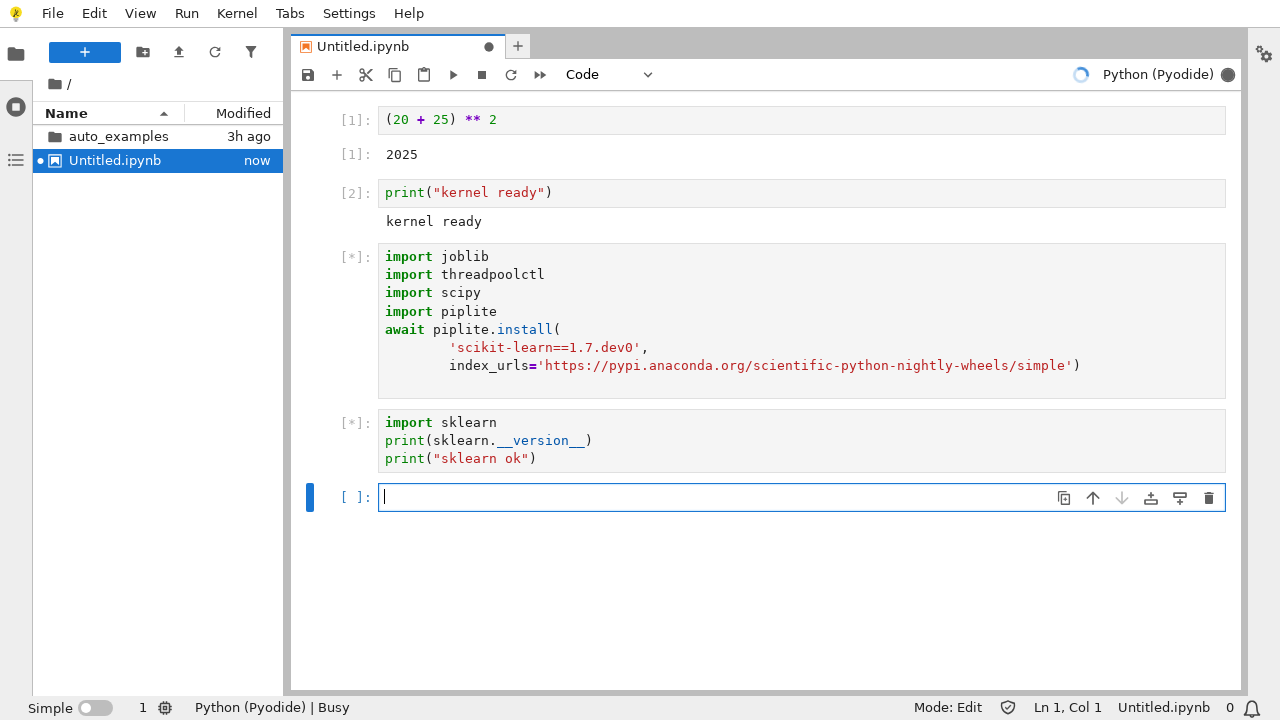

Print output 'sklearn ok' is visible, confirming sklearn import succeeded
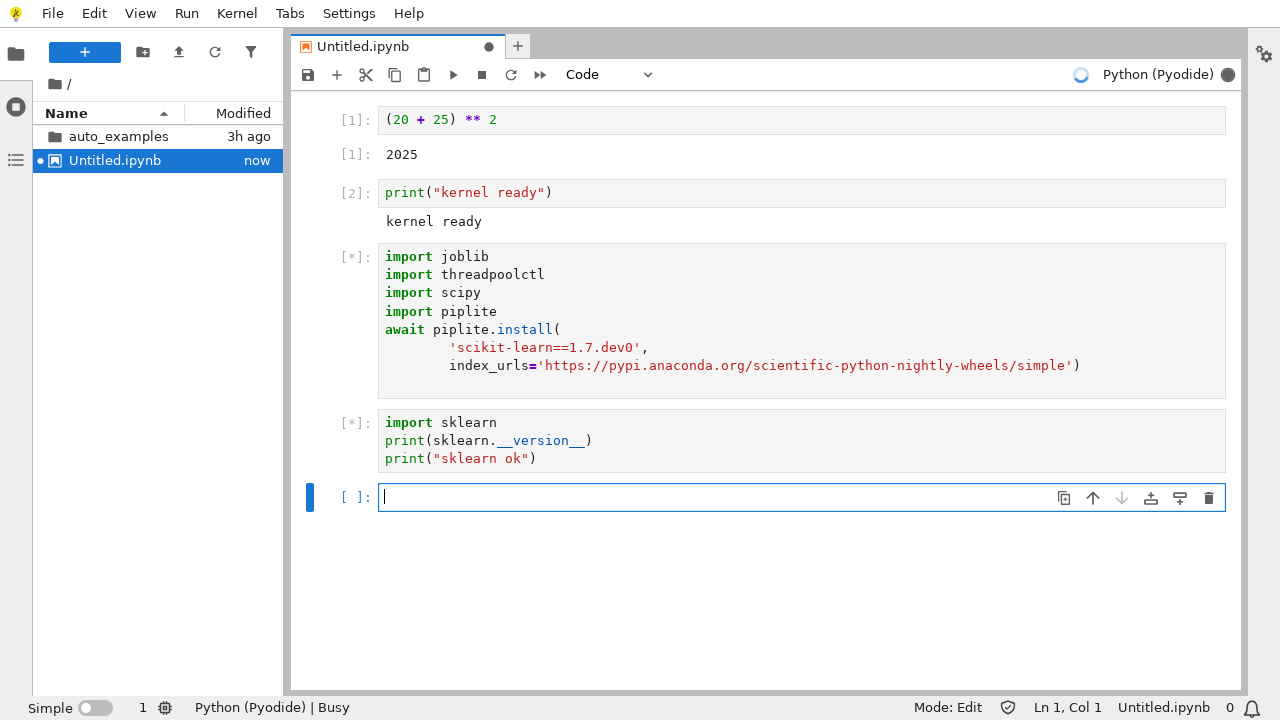

Dev version '.dev0' is visible, confirming nightly scikit-learn wheel installation
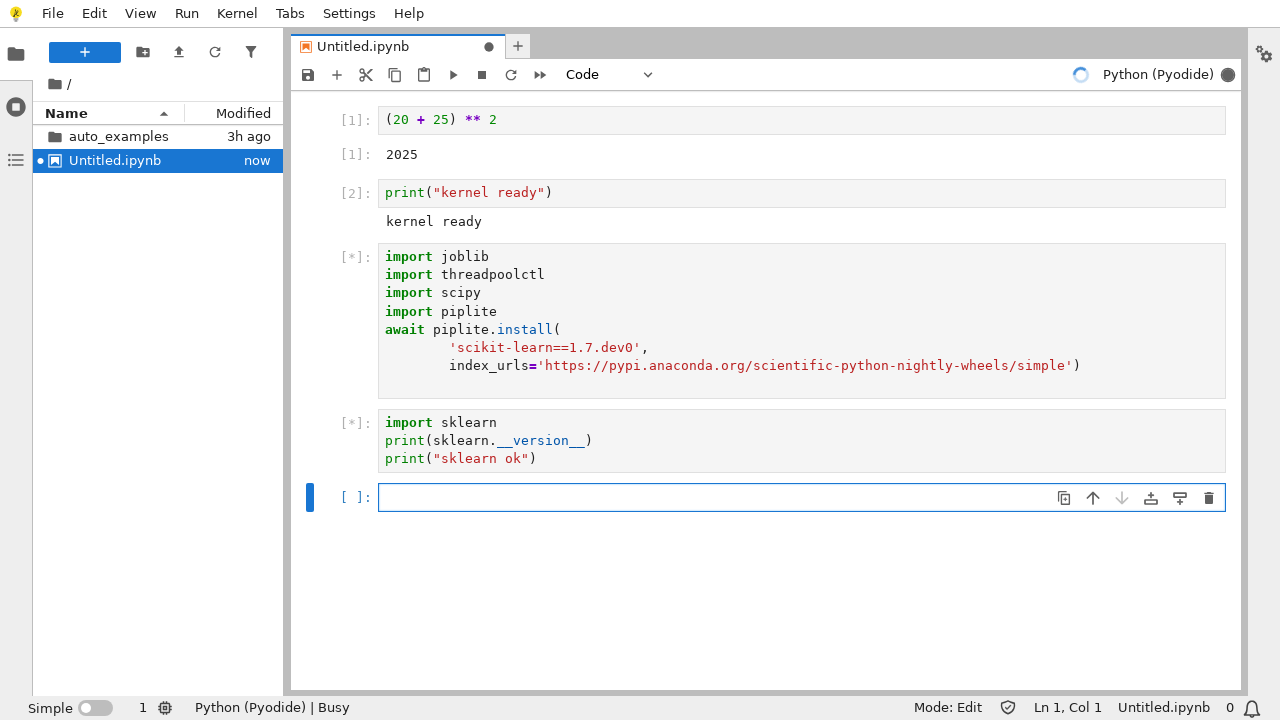

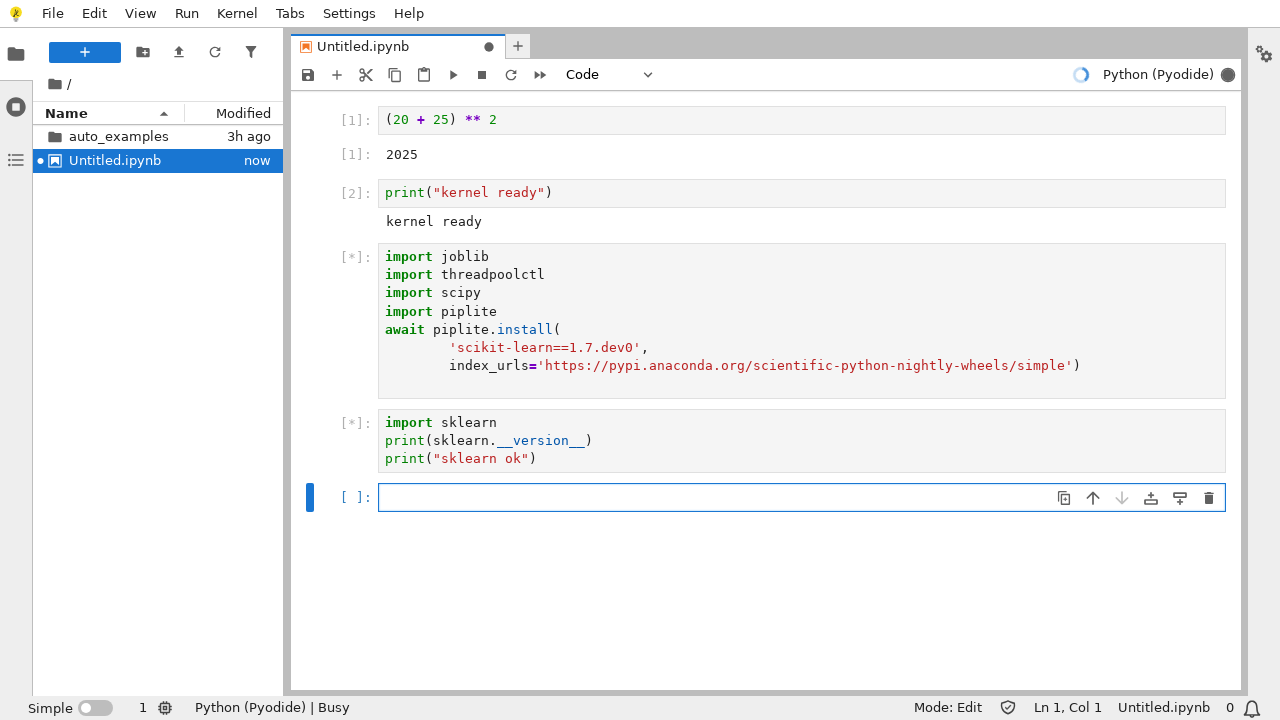